Tests different mouse click interactions on a buttons page including double-click, right-click (context click), and regular left-click, then verifies that success messages appear for each action.

Starting URL: https://demoqa.com/buttons

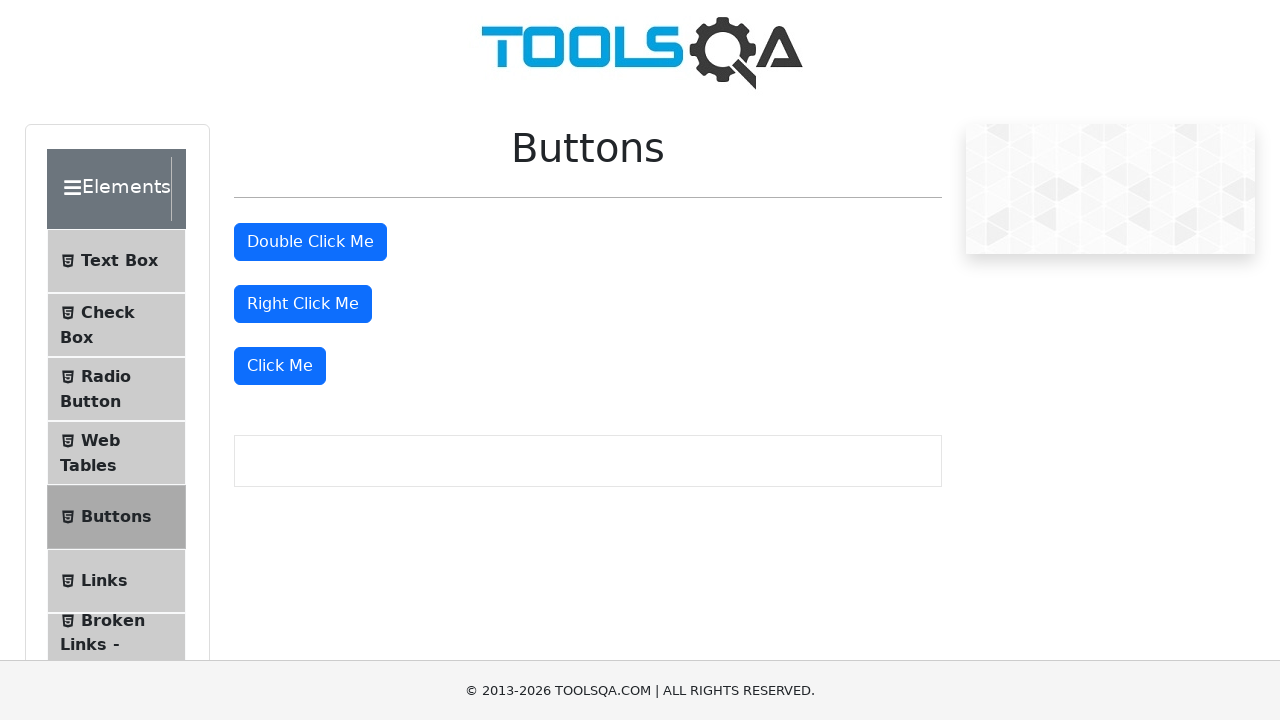

Double-clicked the double-click button at (310, 242) on #doubleClickBtn
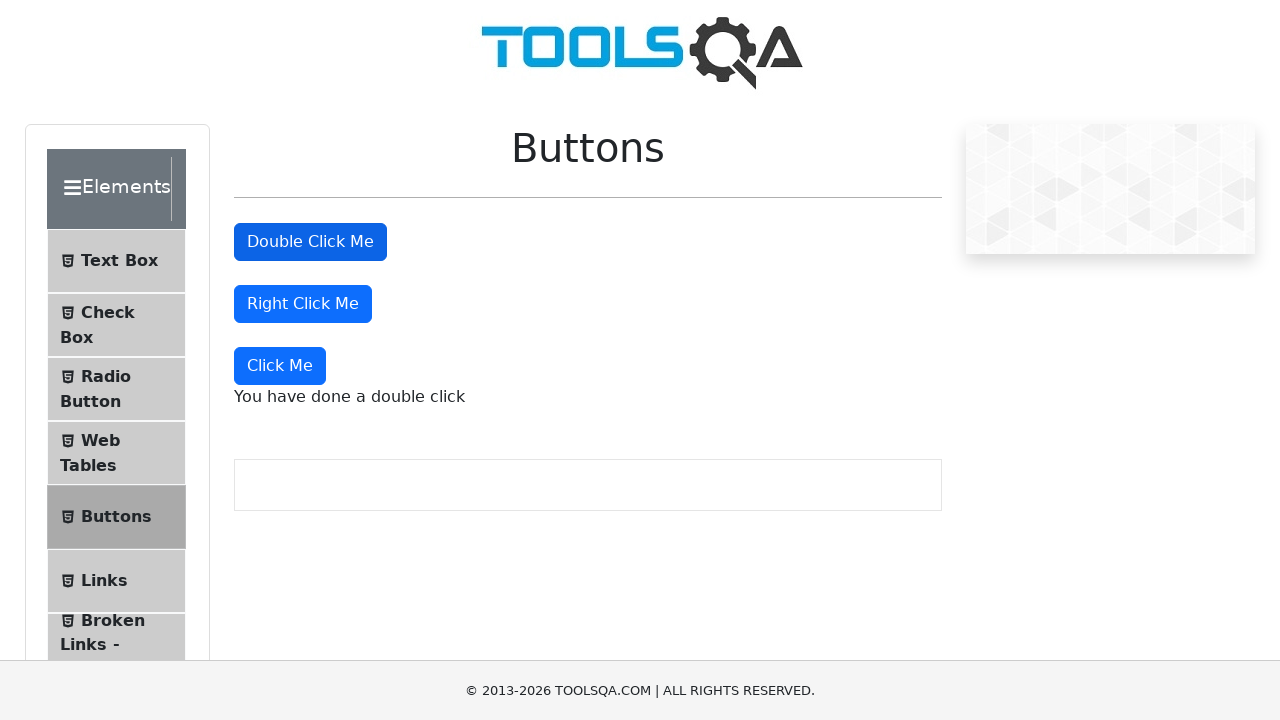

Double-click success message appeared
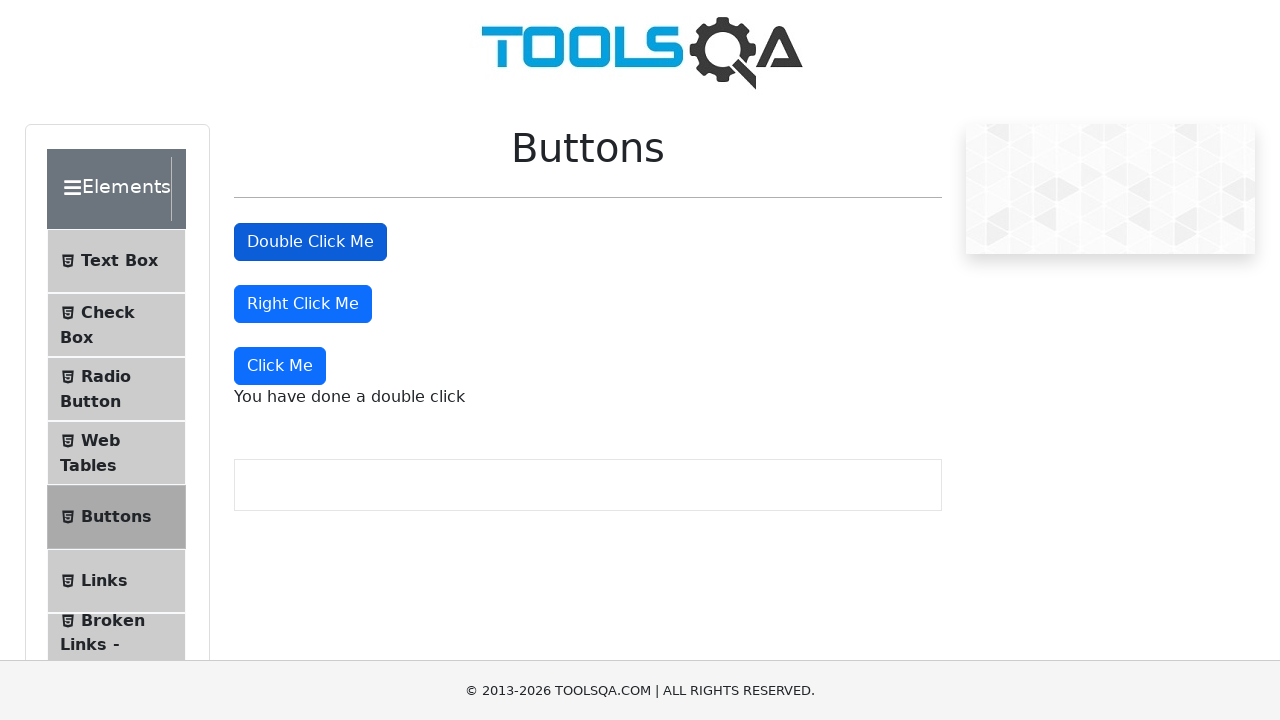

Right-clicked the right-click button at (303, 304) on #rightClickBtn
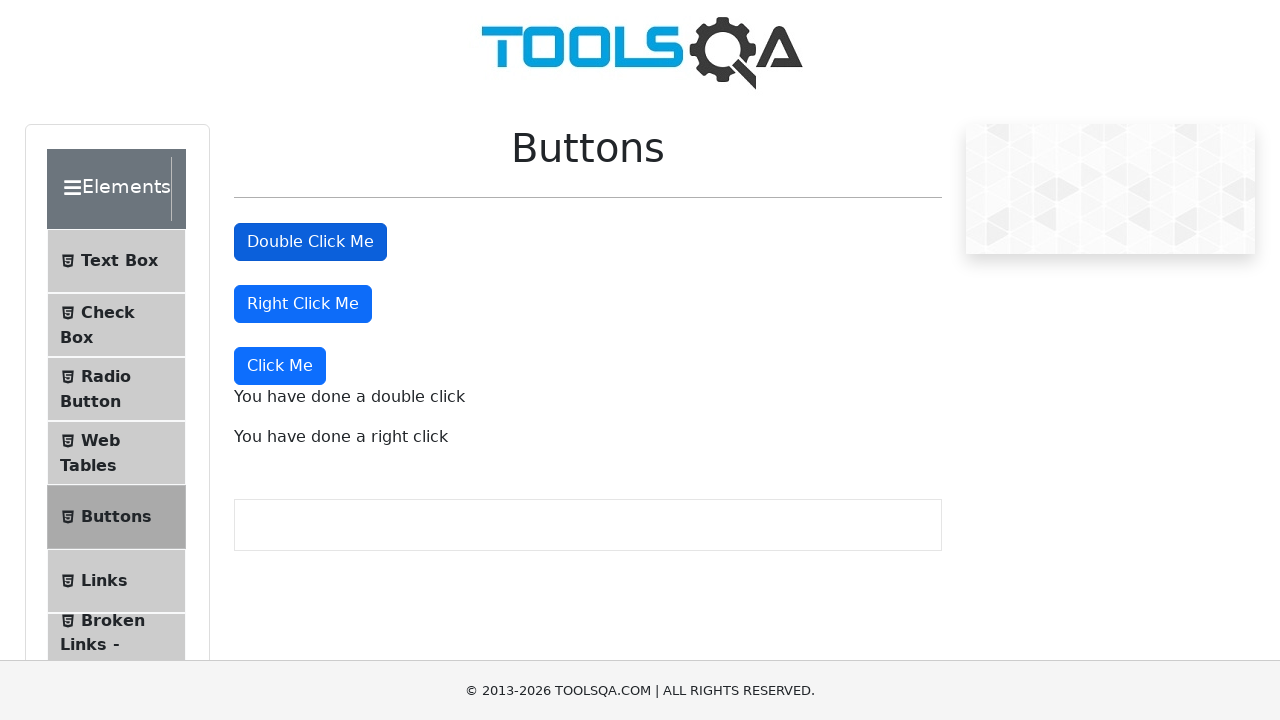

Right-click success message appeared
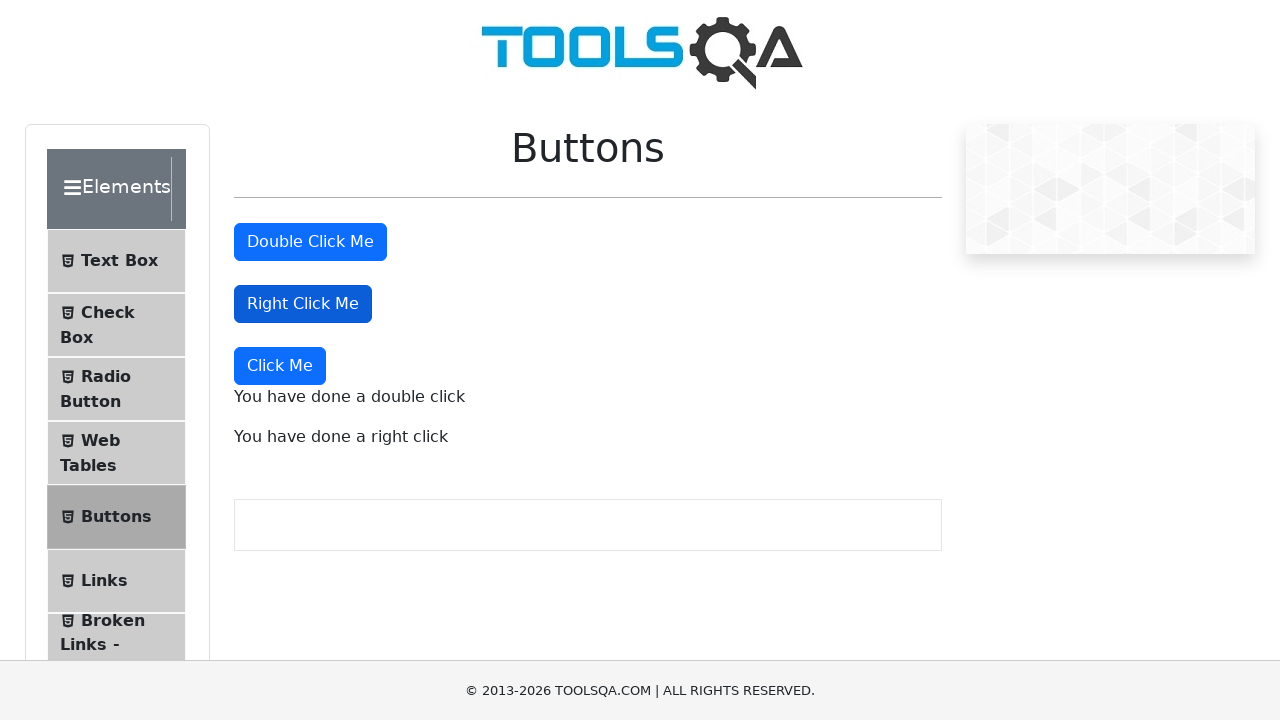

Left-clicked the 'Click Me' button at (280, 366) on xpath=//button[text()='Click Me']
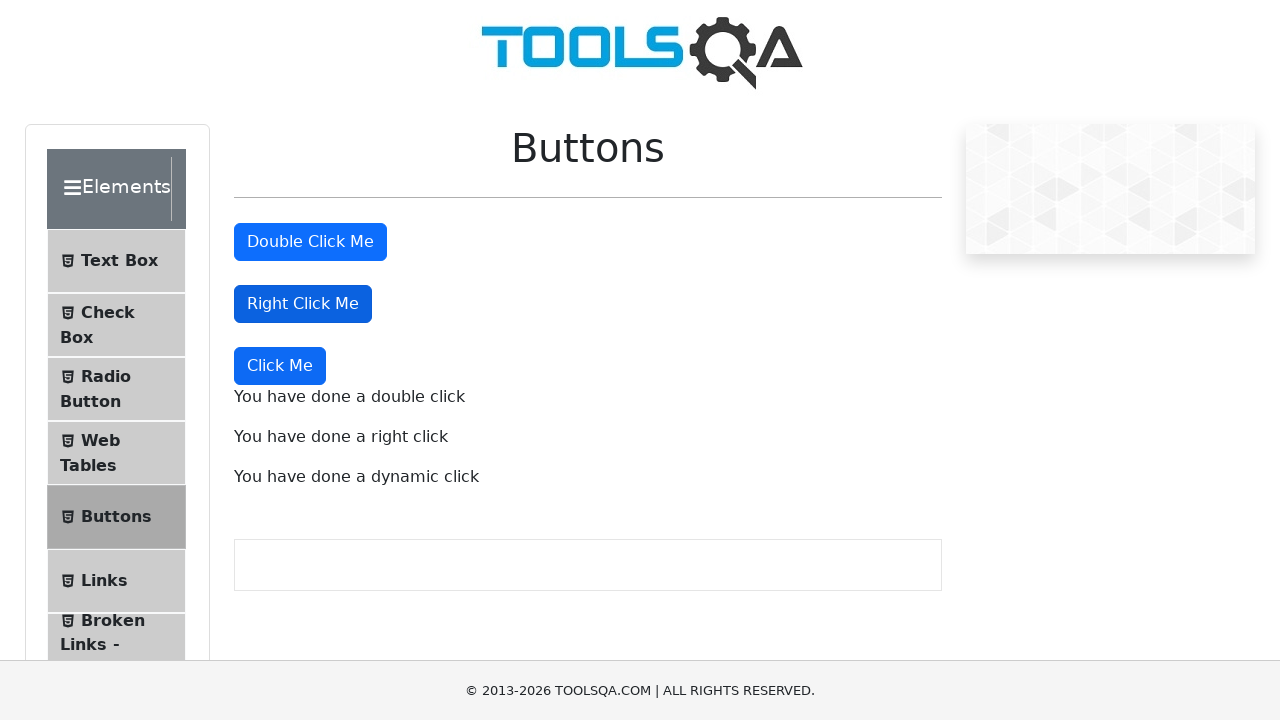

Left-click success message appeared
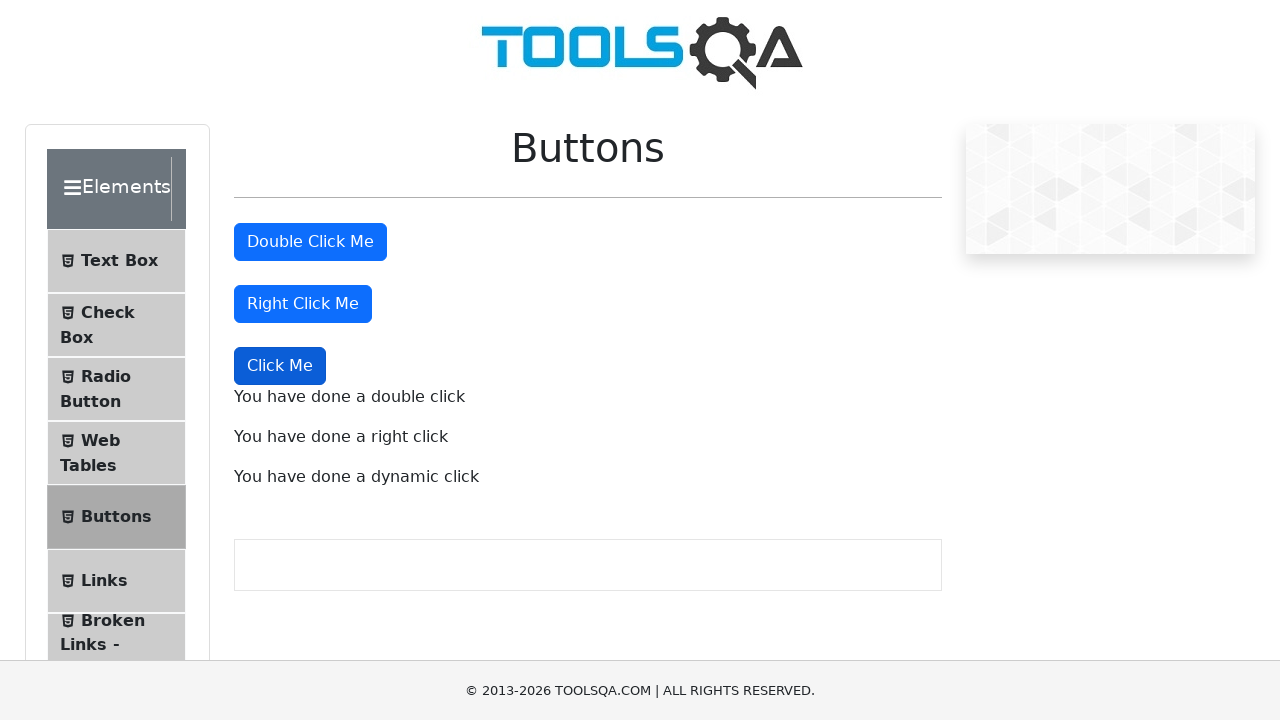

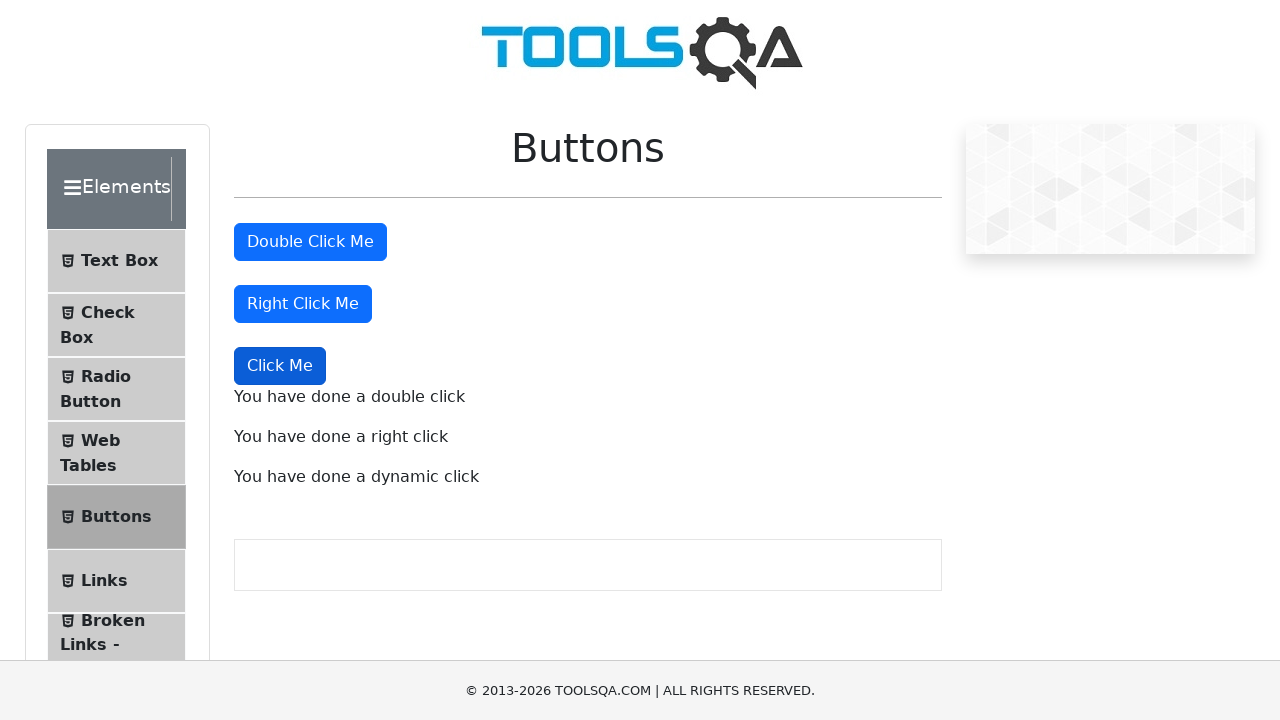